Tests hide/show functionality by filling a text field, hiding it, and then showing it again

Starting URL: https://codenboxautomationlab.com/practice/

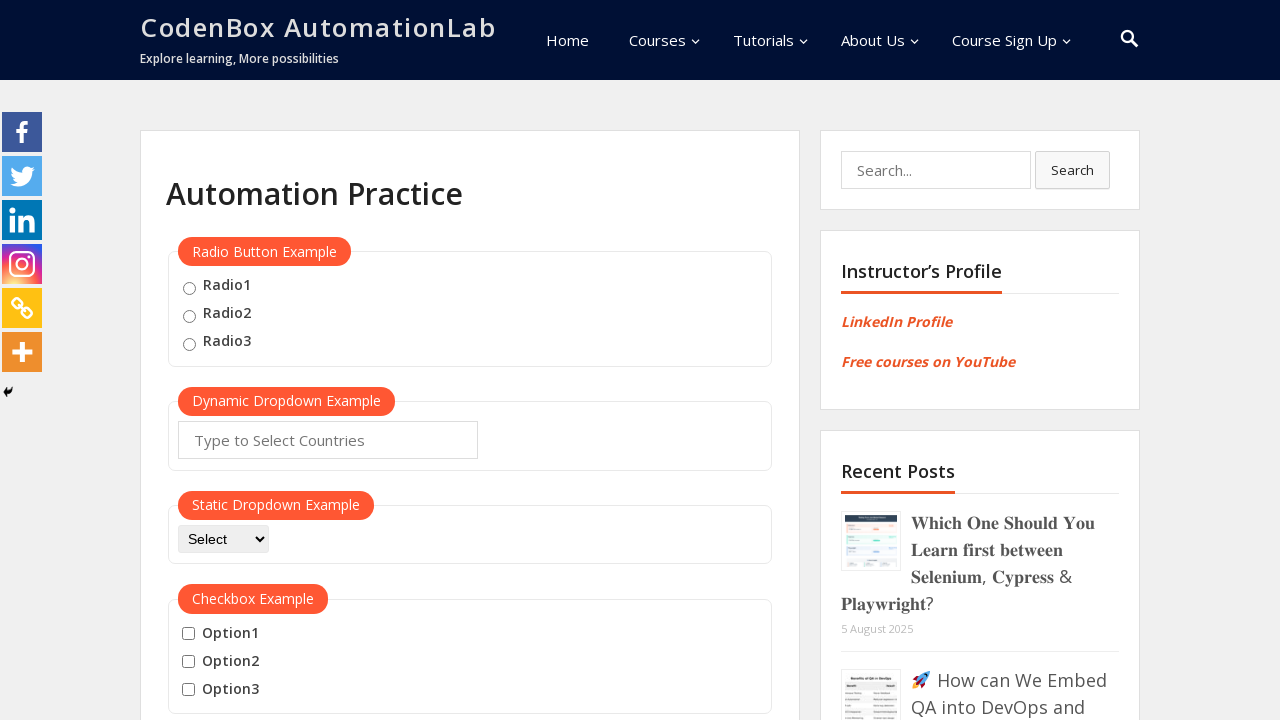

Filled text field with 'student' on #displayed-text
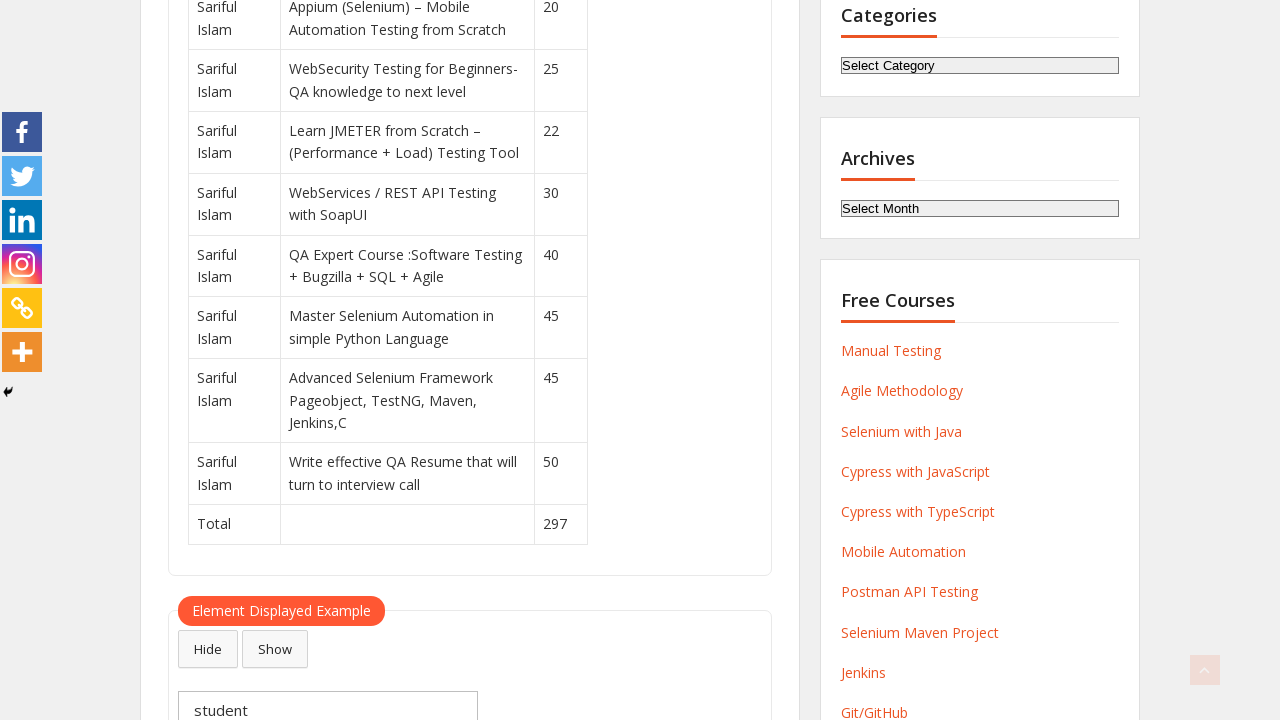

Clicked hide button to hide the text field at (208, 649) on #hide-textbox
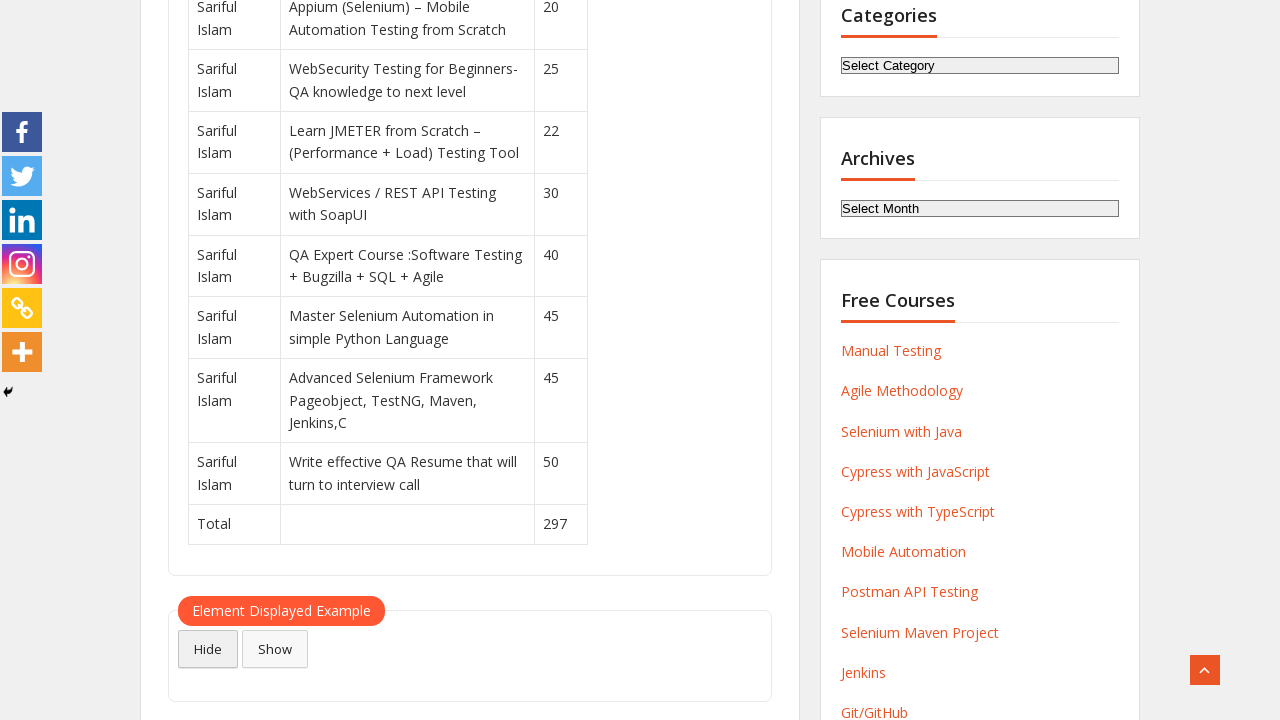

Clicked show button to display the text field again at (275, 649) on #show-textbox
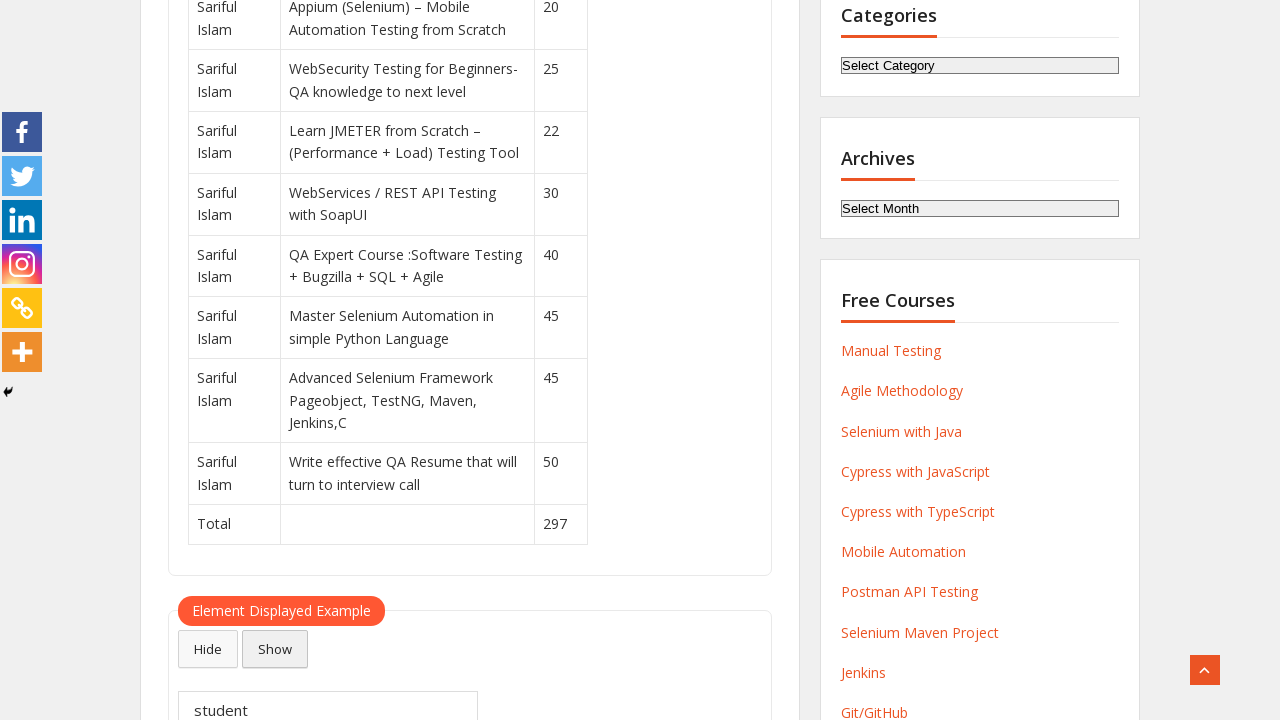

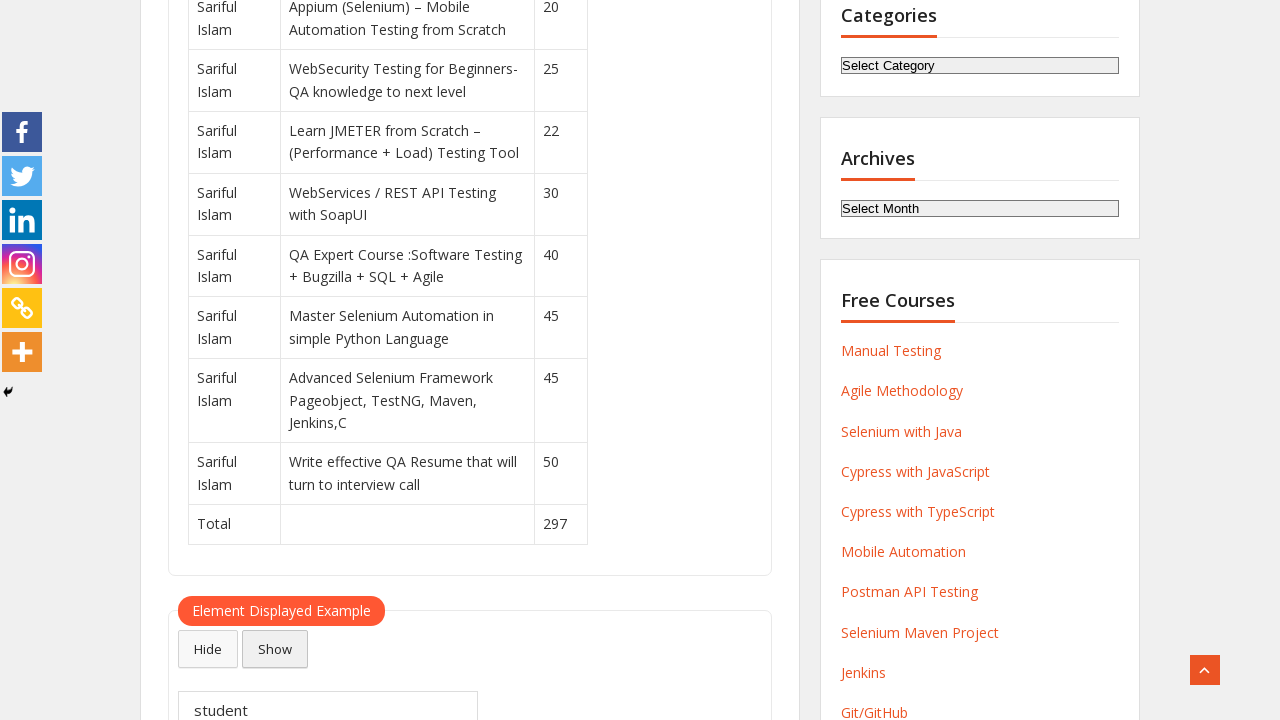